Tests alert prompt interaction by clicking a button to trigger a prompt, entering text, and accepting it

Starting URL: https://demoqa.com/alerts

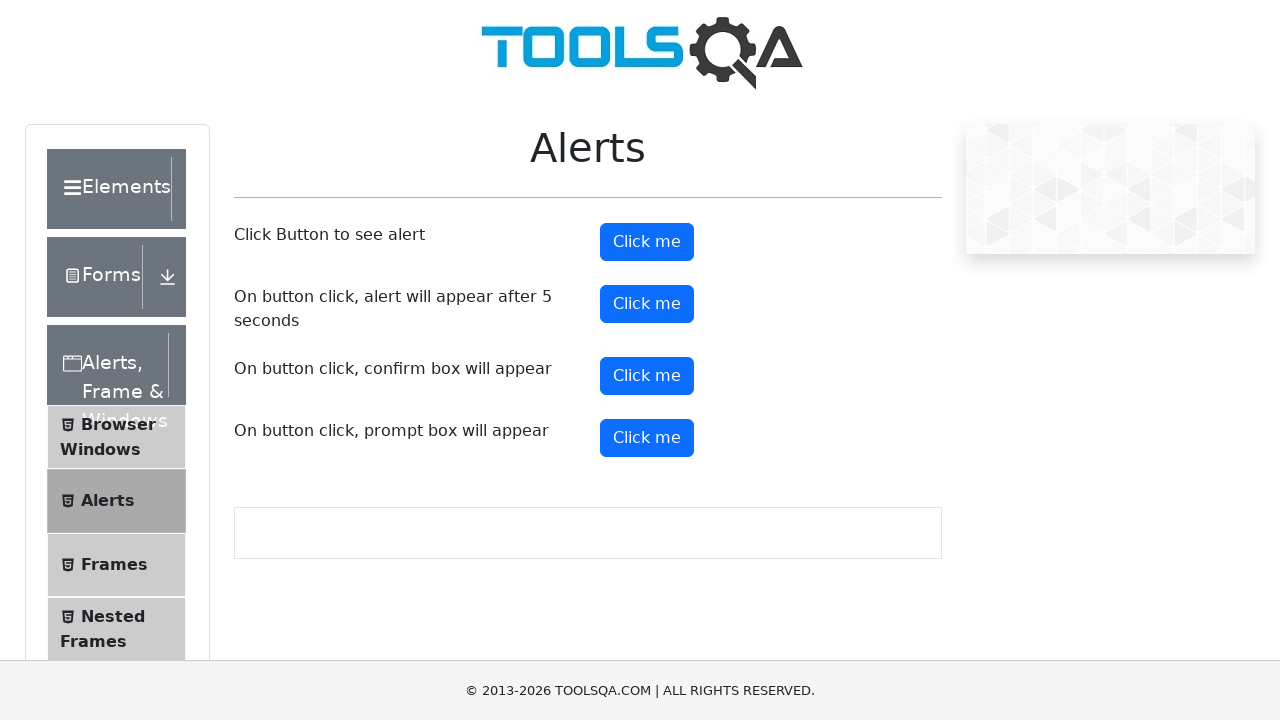

Set up dialog handler to accept prompts with 'Testing' text
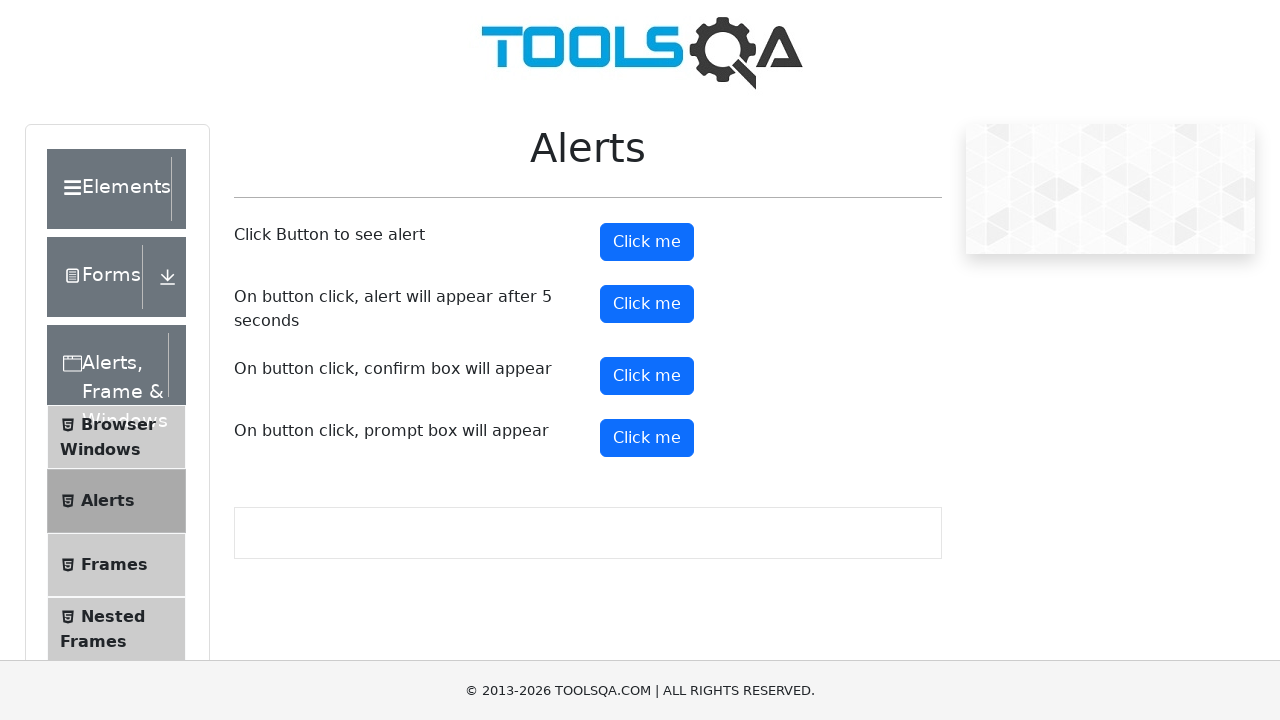

Clicked prompt button to trigger alert at (647, 438) on #promtButton
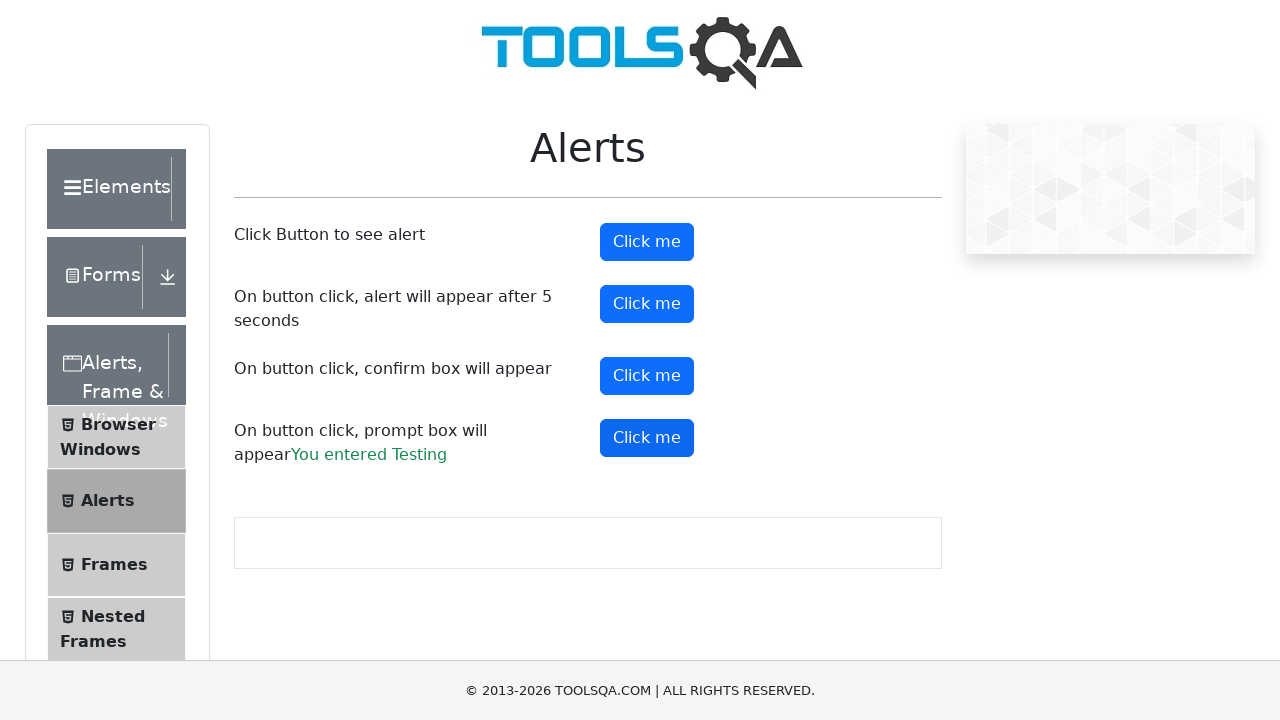

Waited for alert to be processed
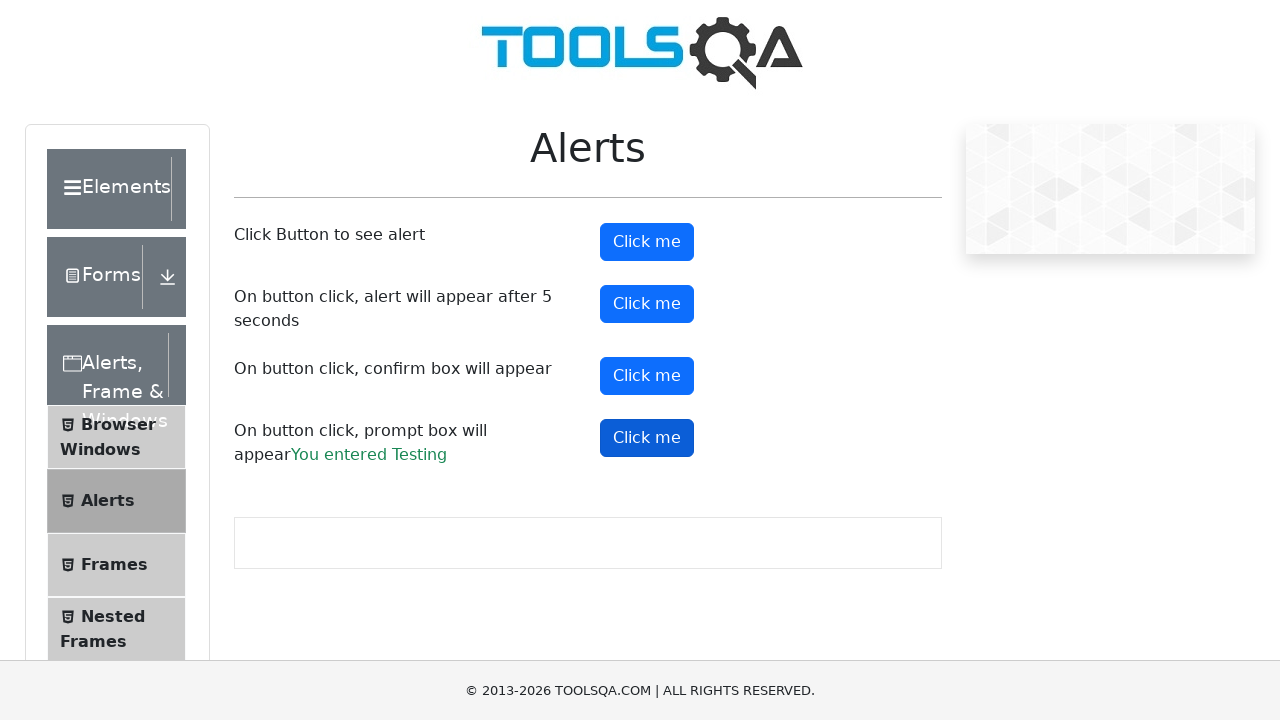

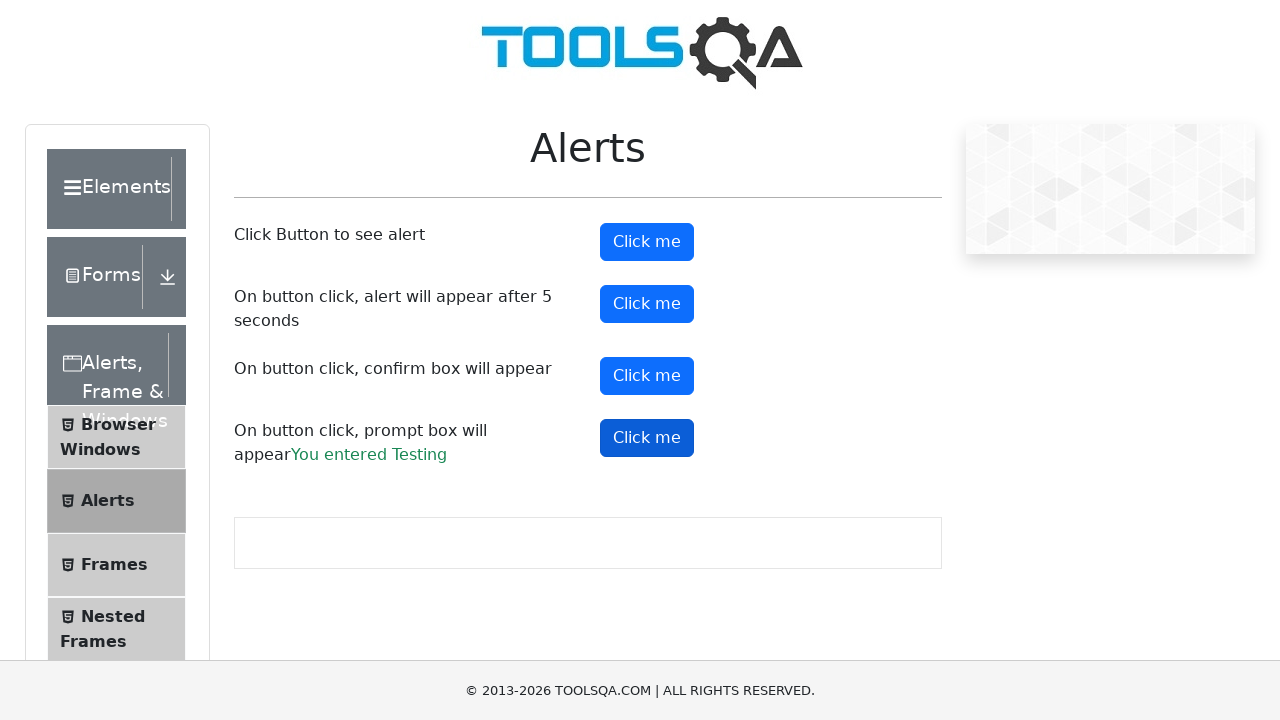